Tests JavaScript confirm popup by clicking the JS Confirm button, accepting the confirm dialog, and verifying the result message shows "You clicked: Ok".

Starting URL: https://the-internet.herokuapp.com/javascript_alerts

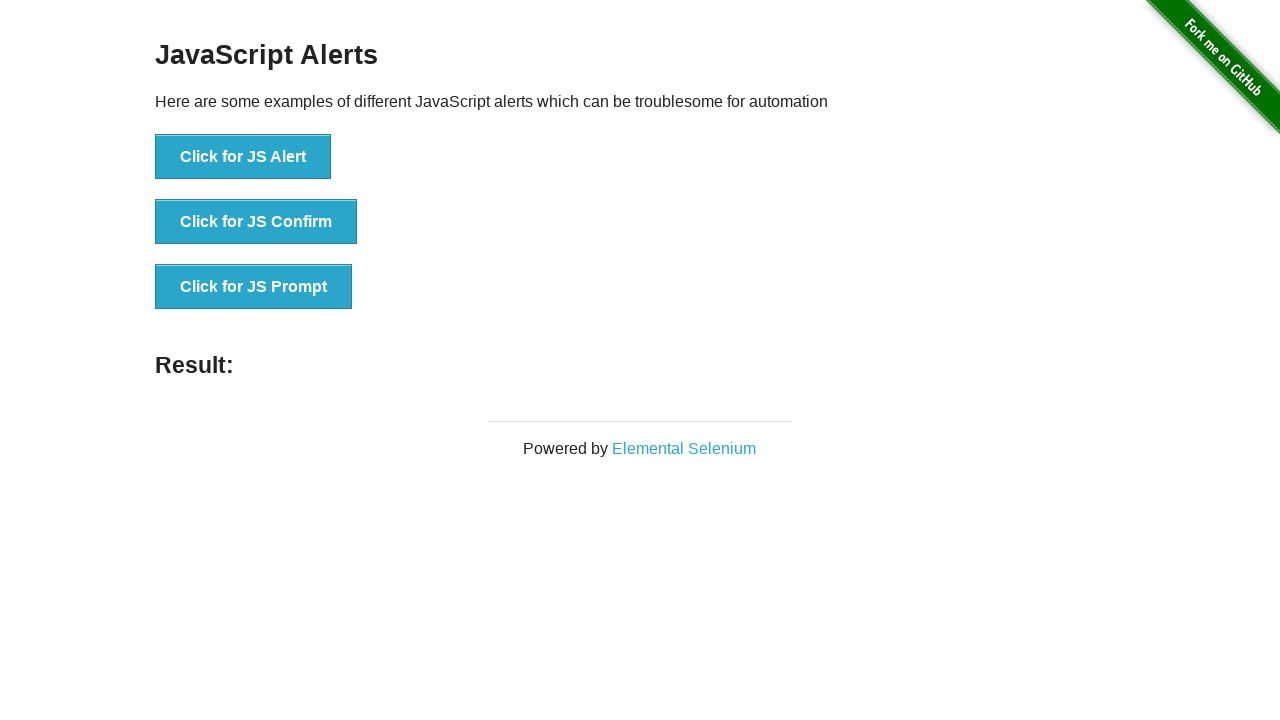

Set up dialog handler to accept confirm dialogs
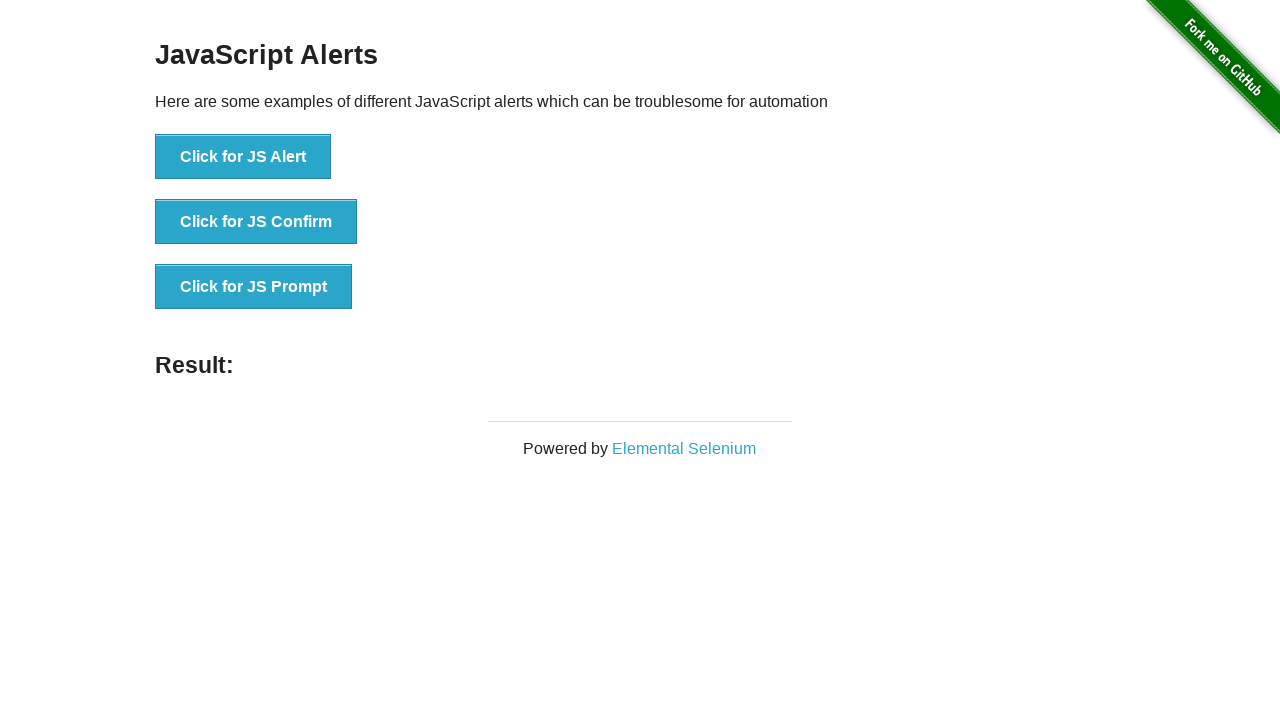

Clicked JS Confirm button to trigger JavaScript confirm dialog at (256, 222) on button[onclick*='jsConfirm']
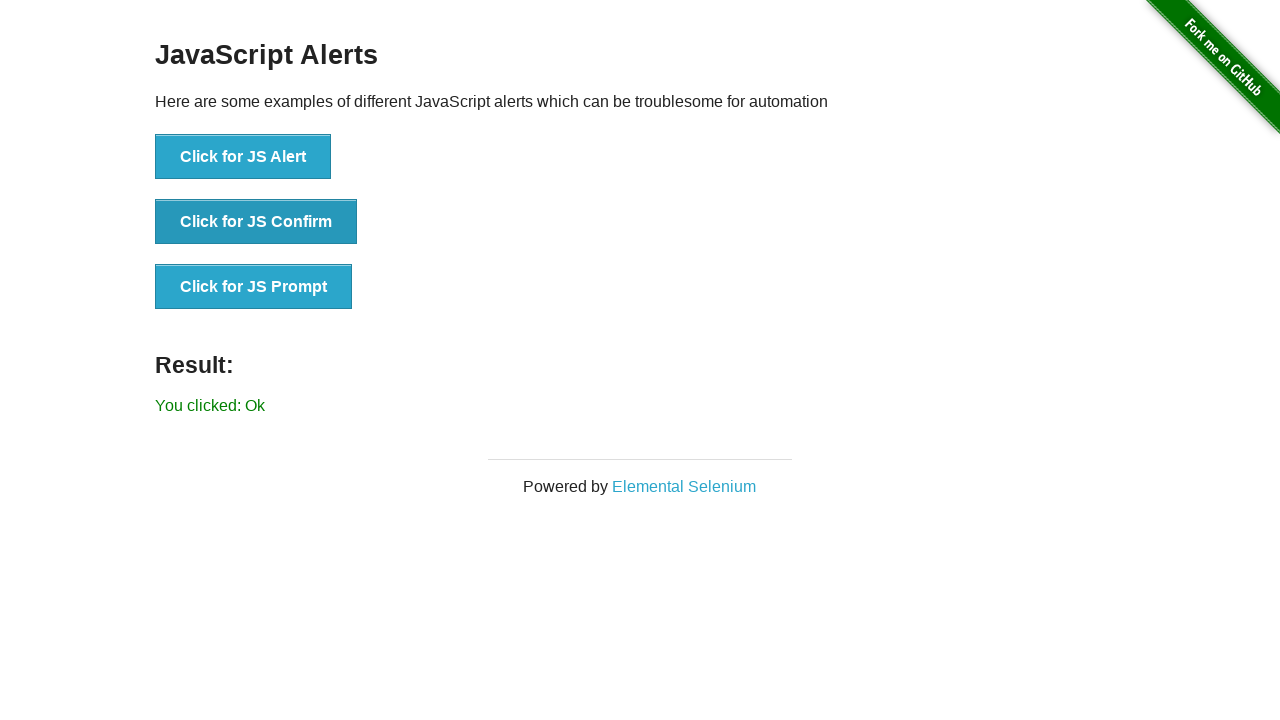

Result message element appeared on page
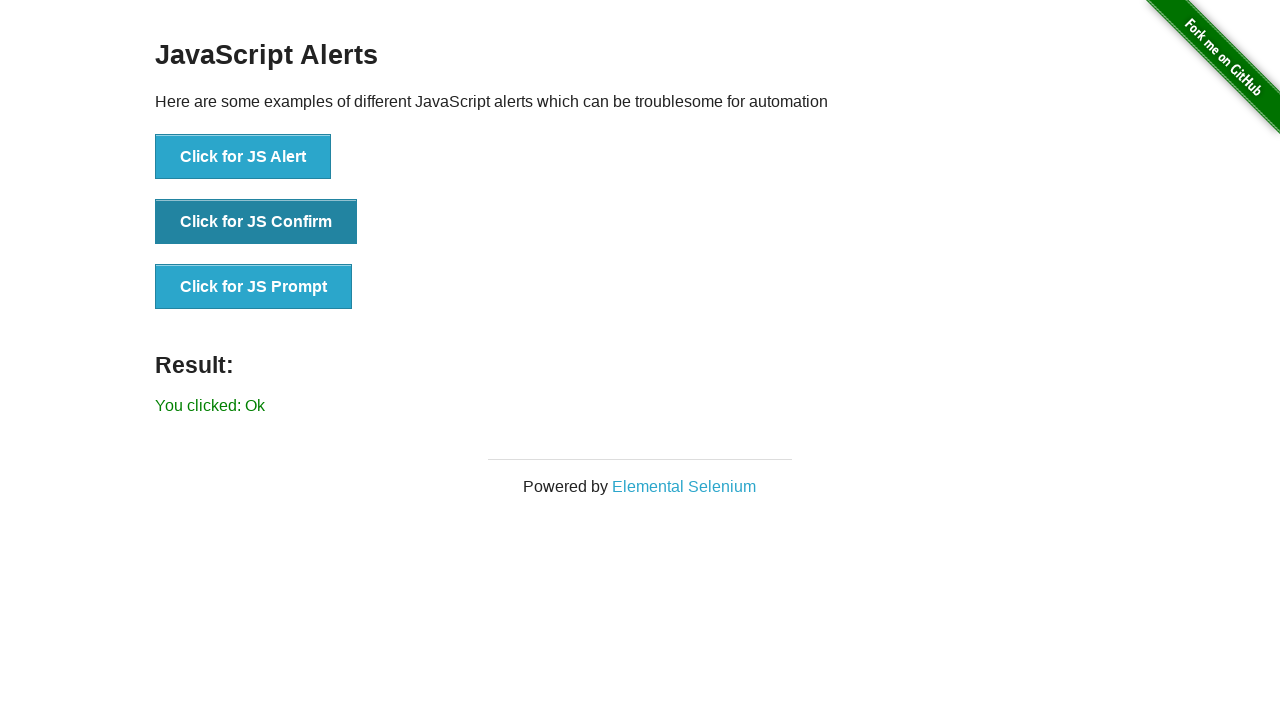

Retrieved result message text: 'You clicked: Ok'
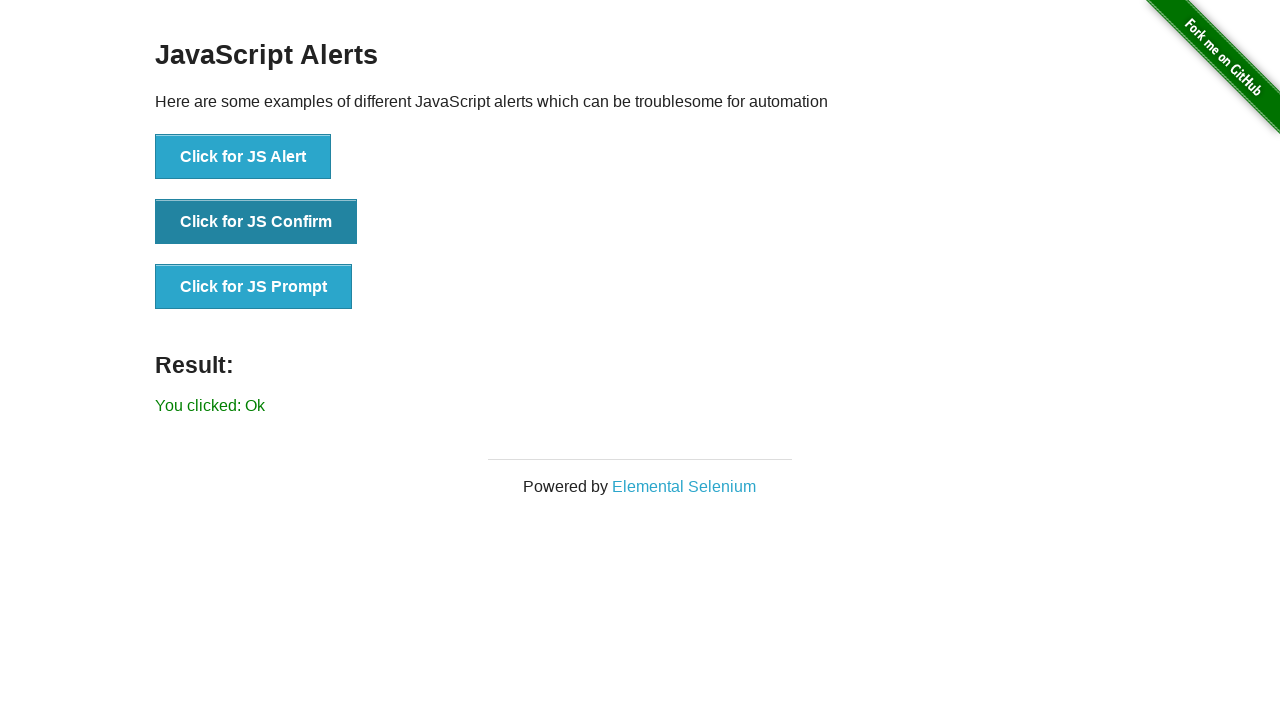

Verified result message contains 'You clicked: Ok'
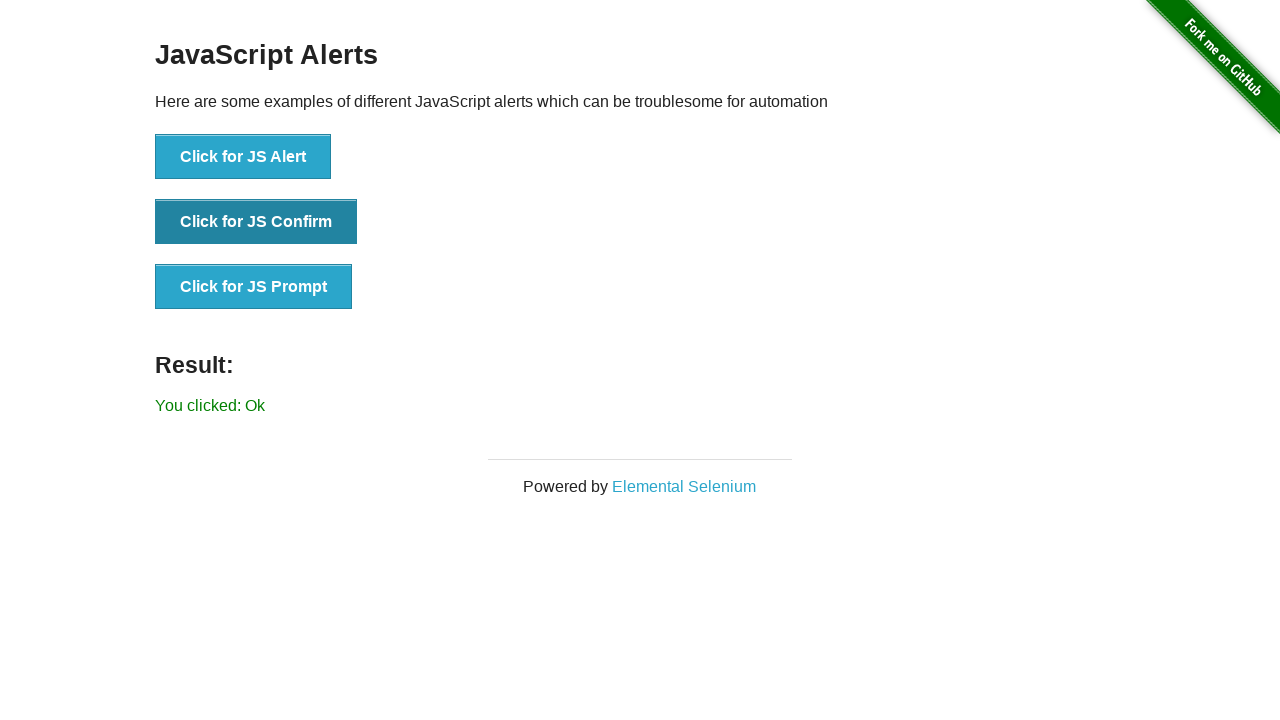

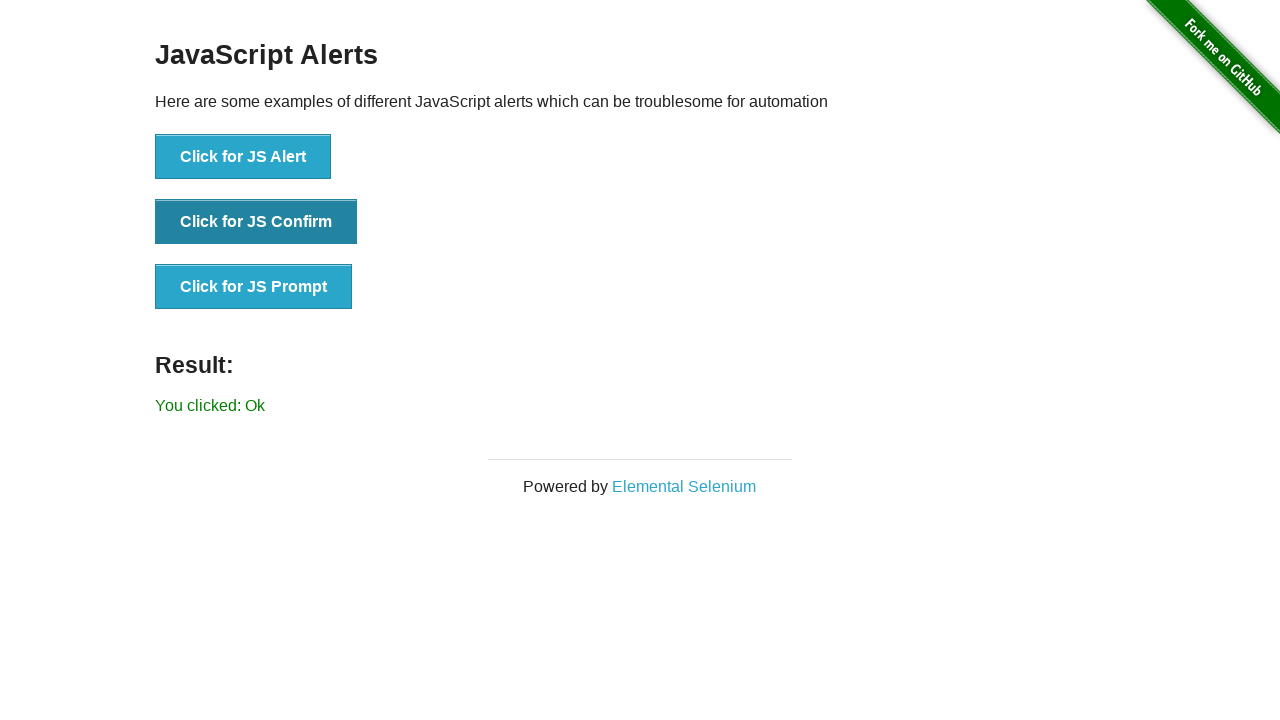